Tests navigation by clicking the Home link using class locator and verifies the page title is "Practice"

Starting URL: https://practice.cydeo.com/inputs

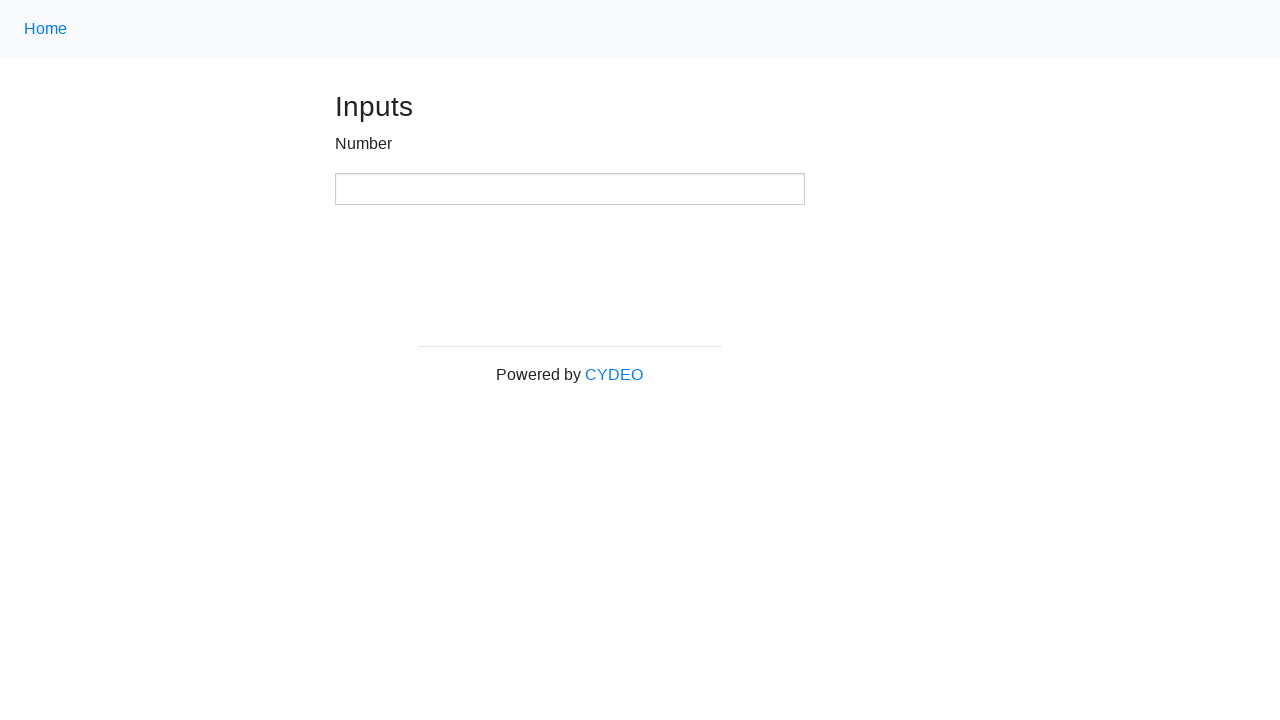

Clicked Home link using class locator '.nav-link' at (46, 29) on .nav-link
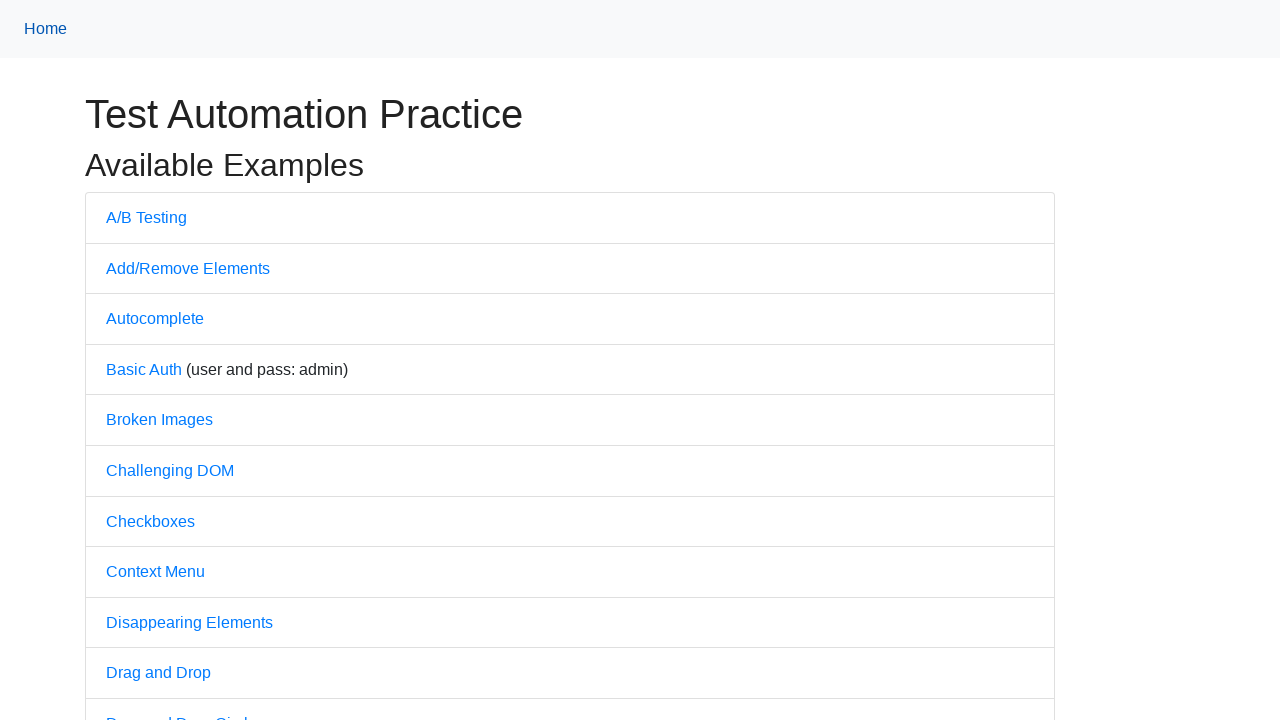

Waited for page load state to complete
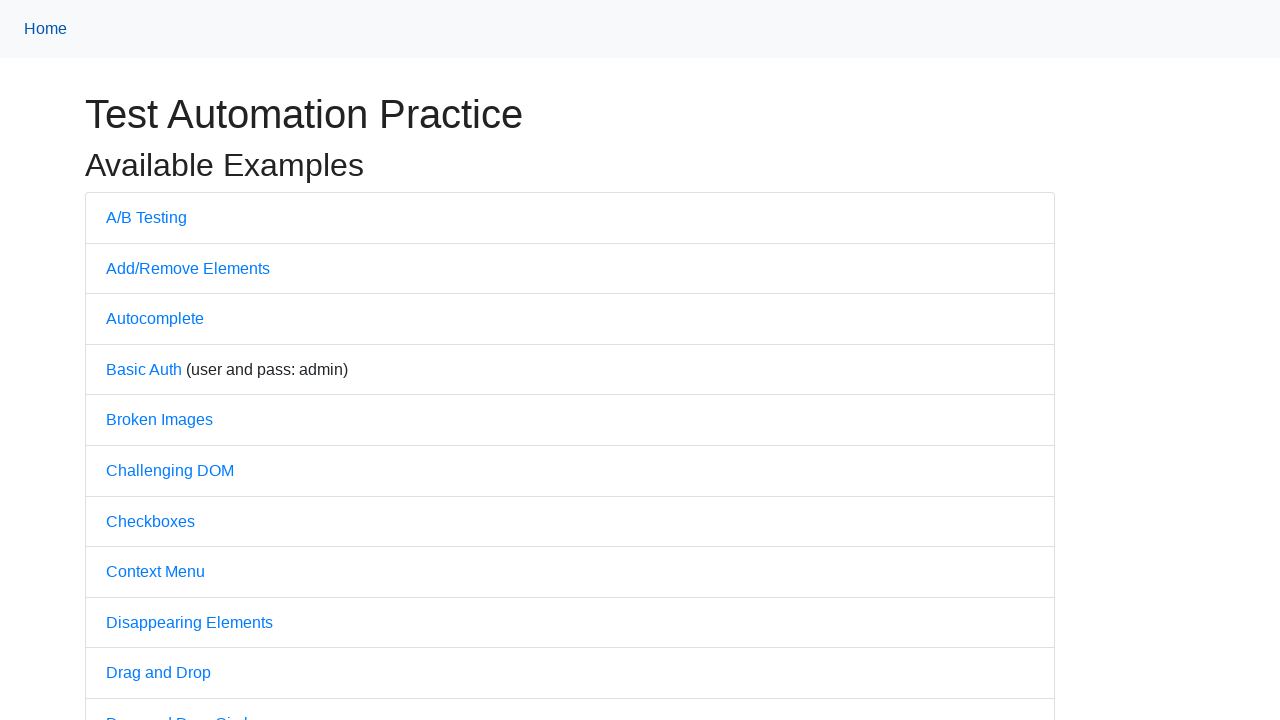

Verified page title is 'Practice'
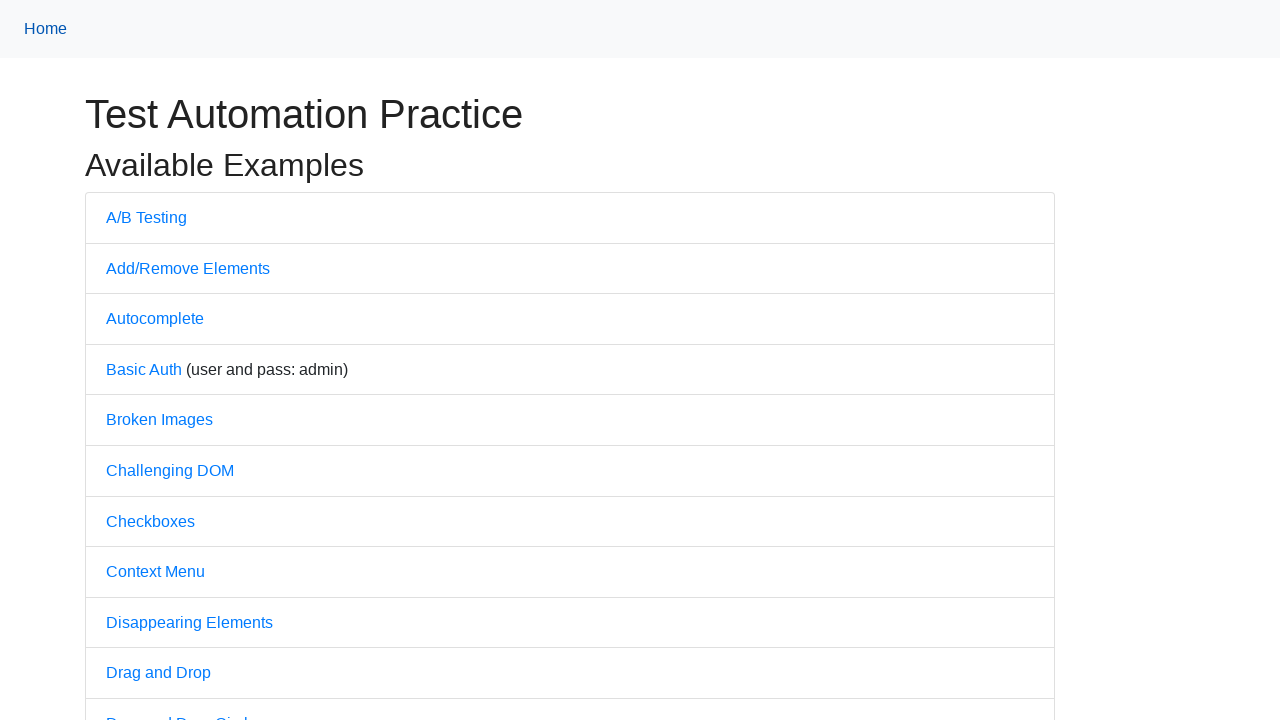

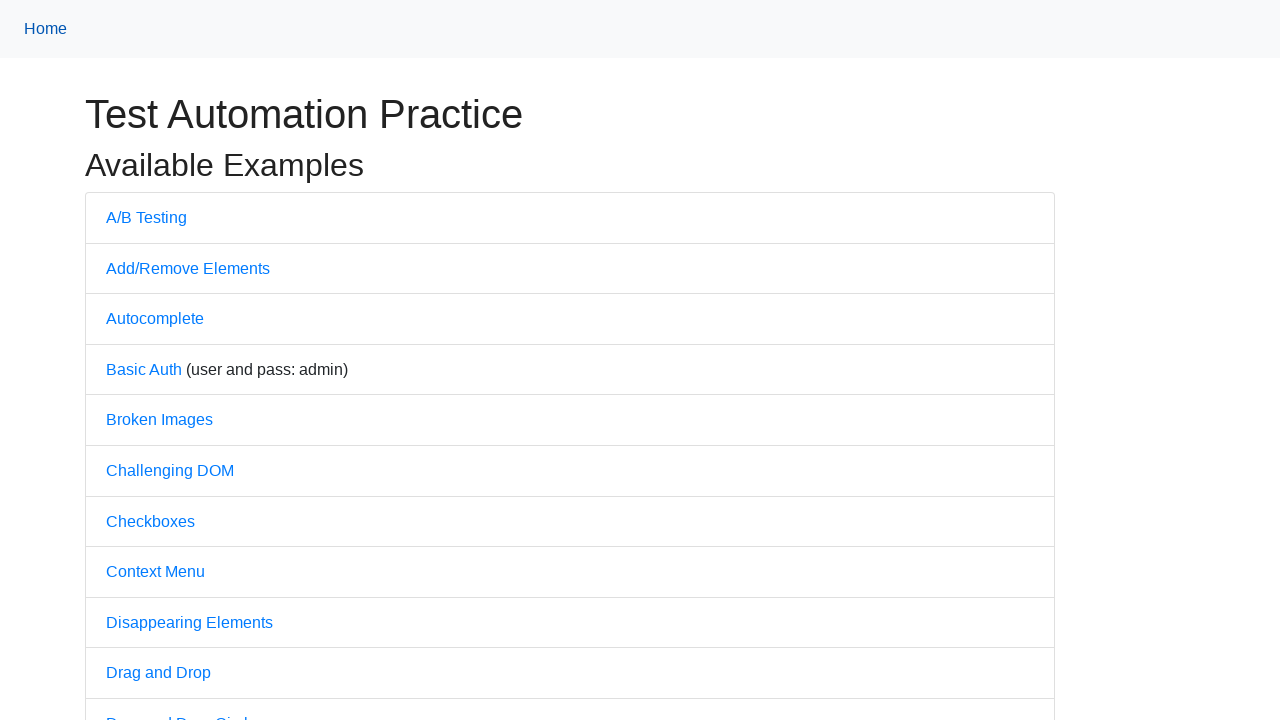